Tests clicking on a home link using the LINK_TEXT locator on the DemoQA links page

Starting URL: https://demoqa.com/links

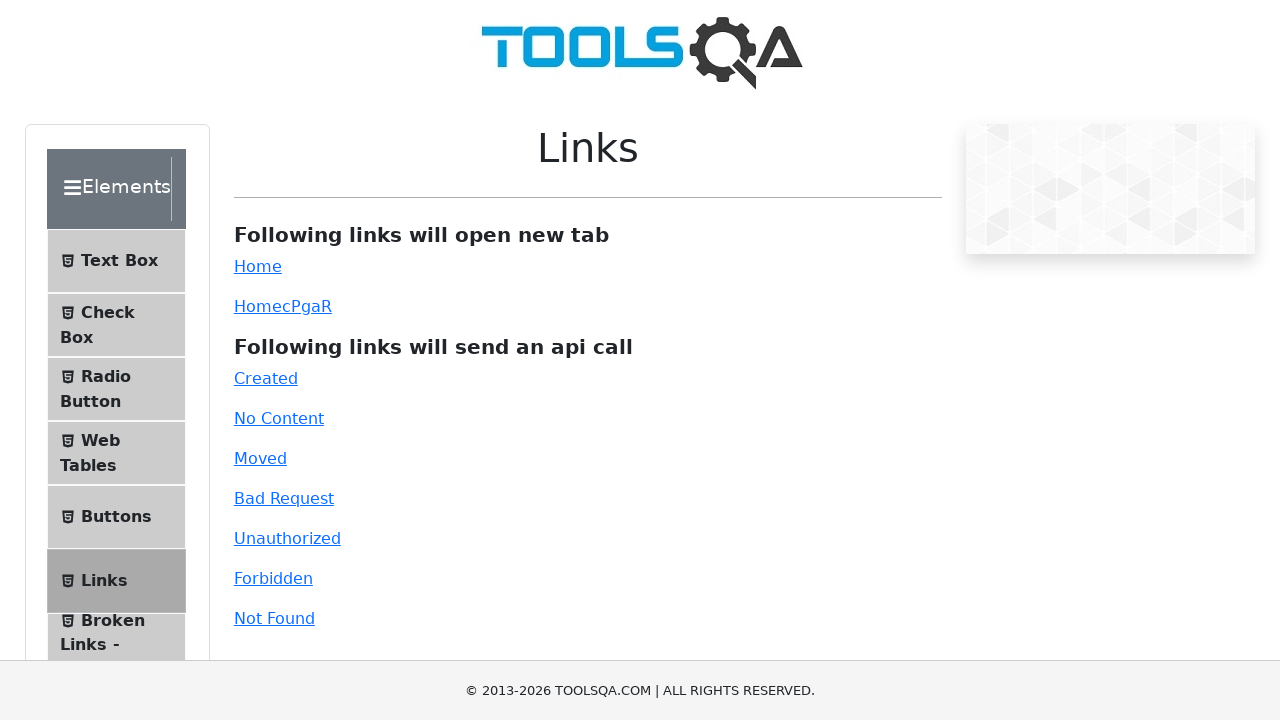

Navigated to DemoQA links page
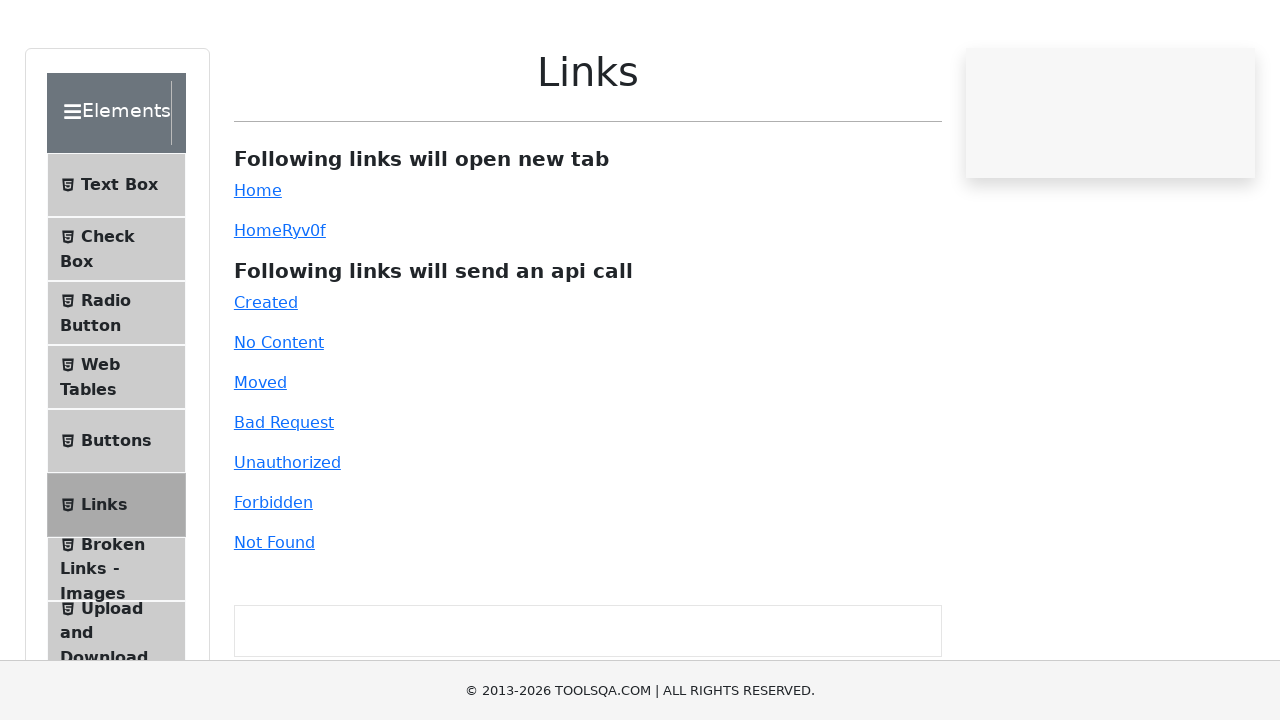

Clicked Home link using LINK_TEXT locator at (258, 266) on text=Home
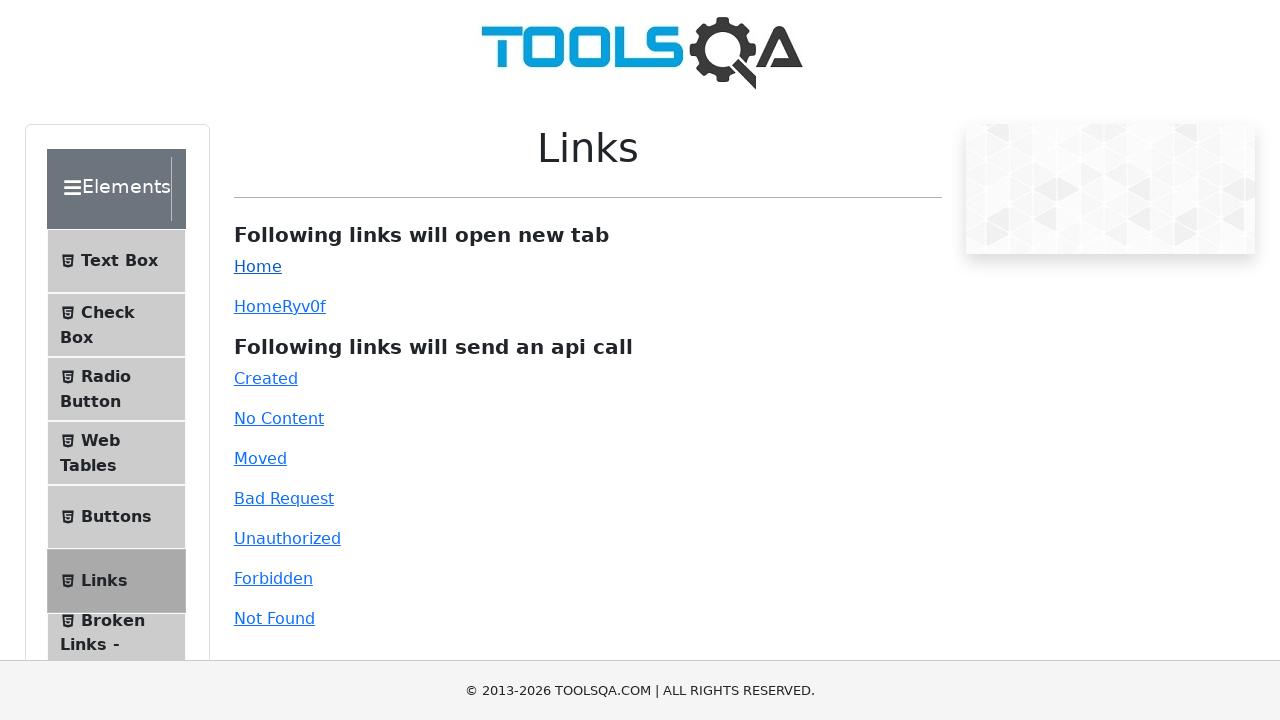

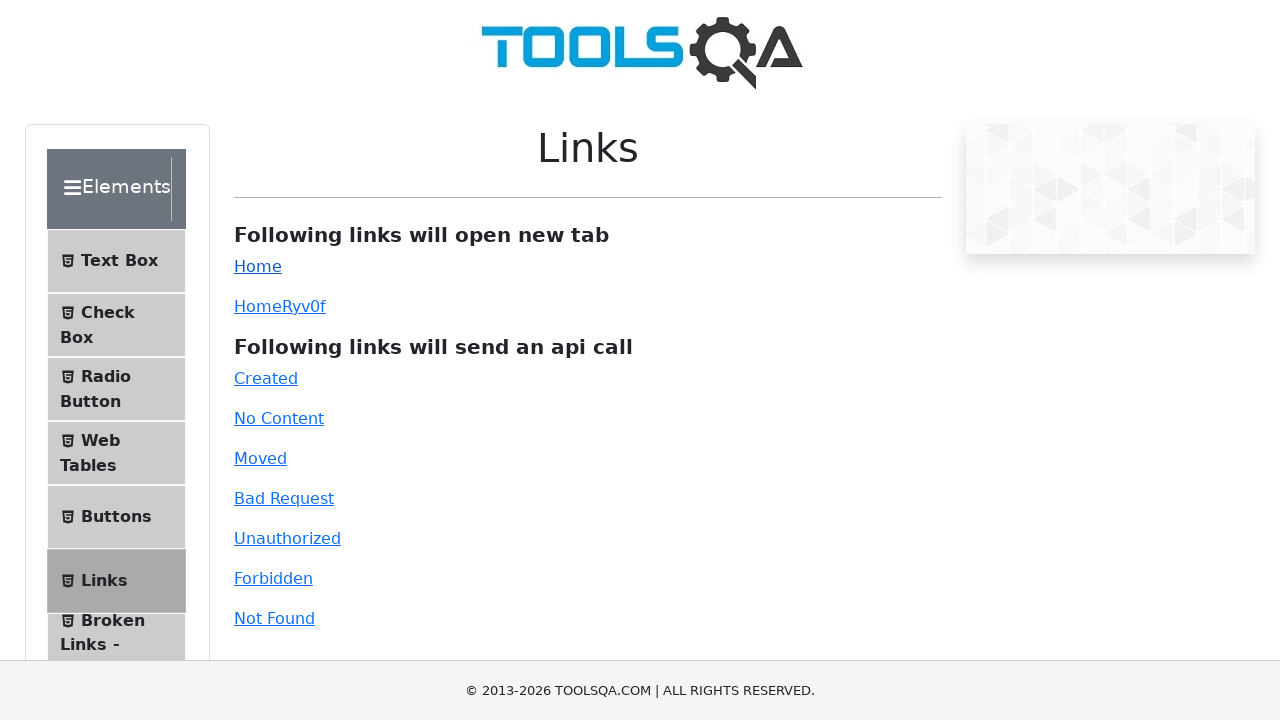